Tests a simple form submission by filling in name, email, and phone number fields, then submitting and clearing the form

Starting URL: https://v1.training-support.net/selenium/simple-form

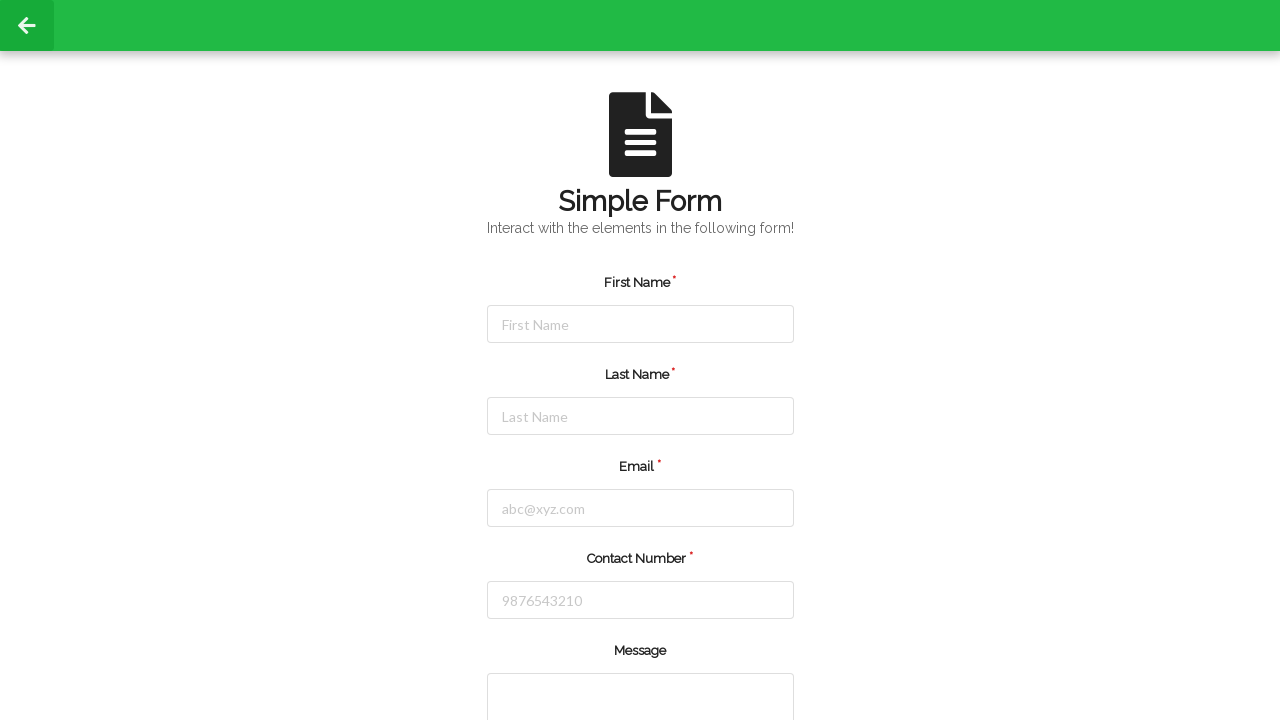

Filled first name field with 'Michael' on input[id="firstName"]
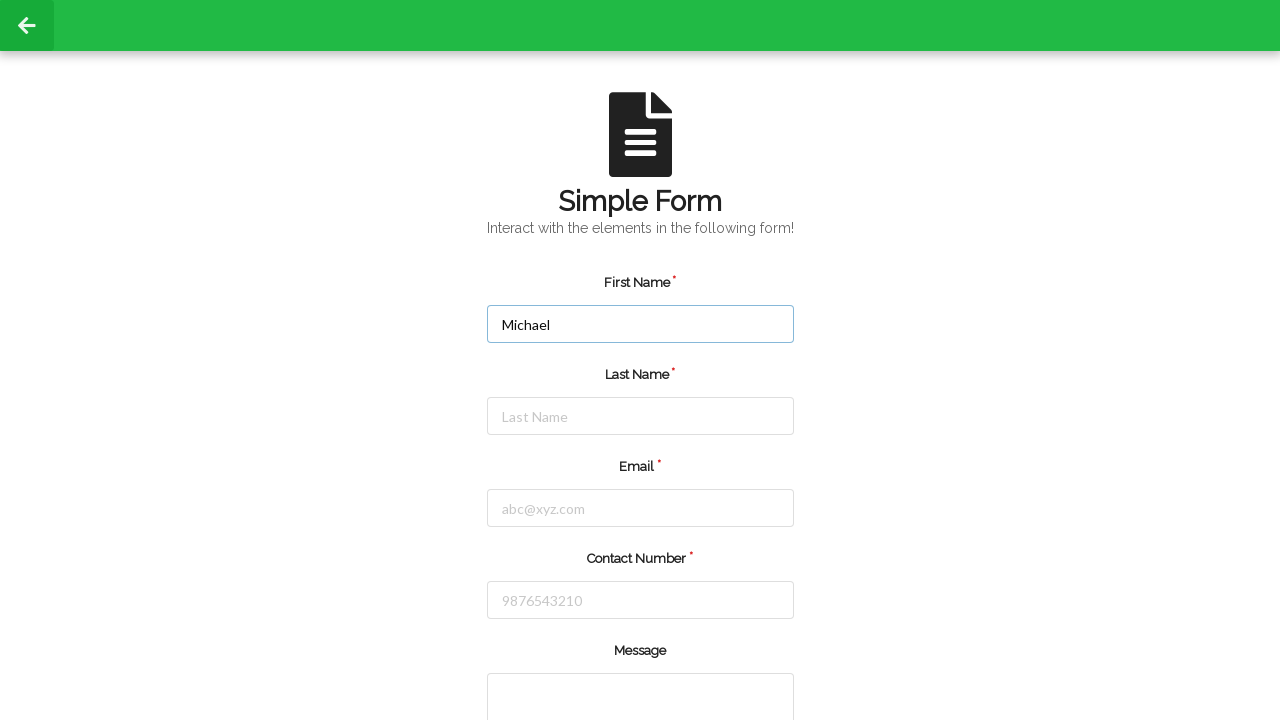

Filled last name field with 'Johnson' on input[id="lastName"]
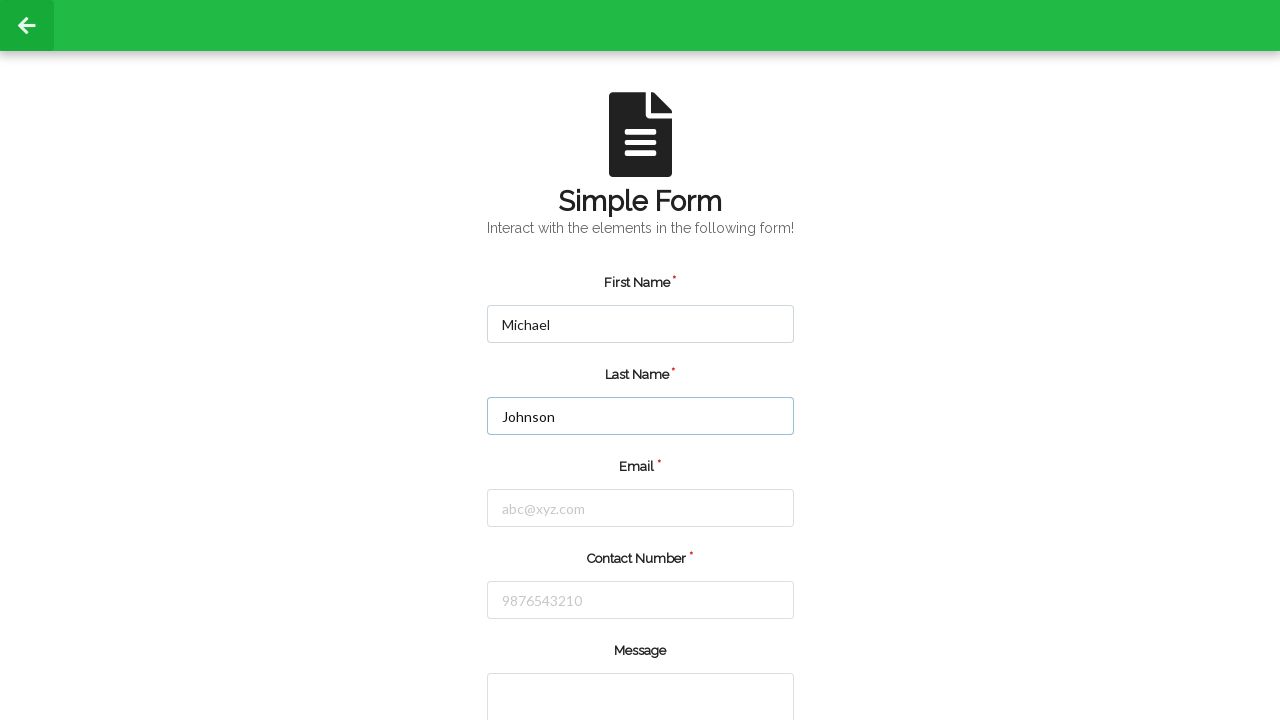

Filled email field with 'mjohnson@example.com' on input[type="email"]
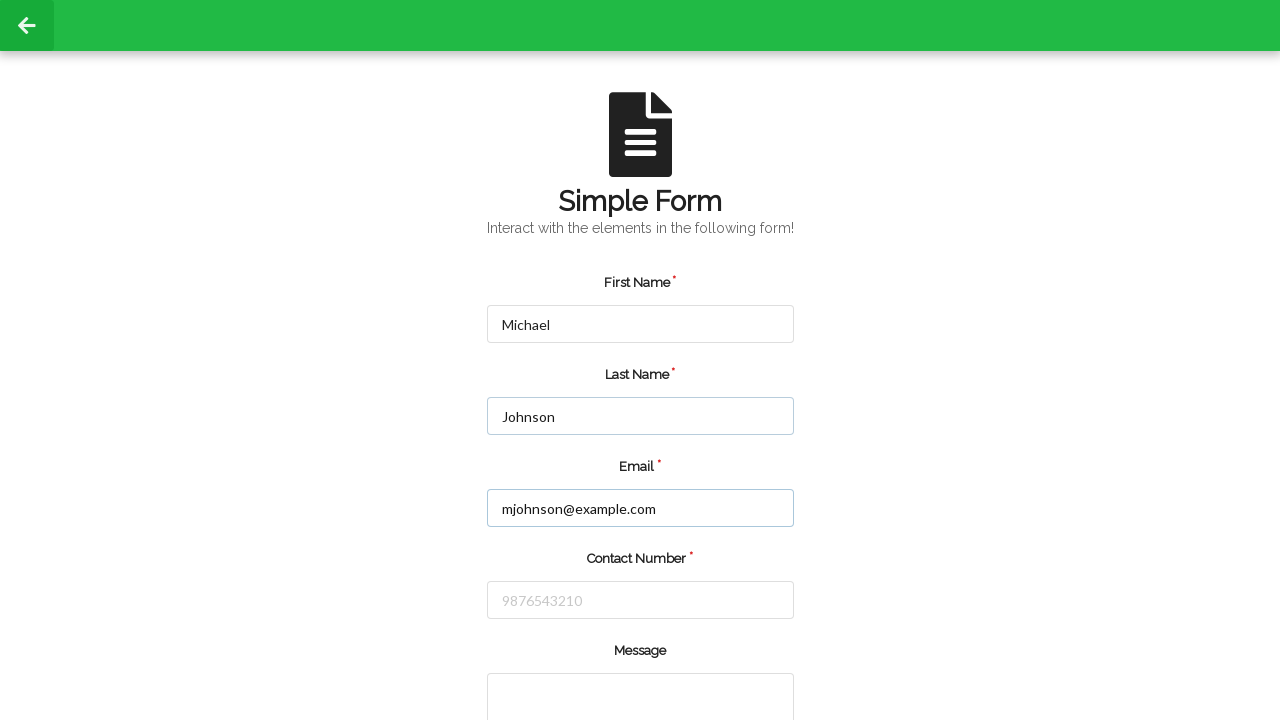

Filled phone number field with '5551234567' on input[id="number"]
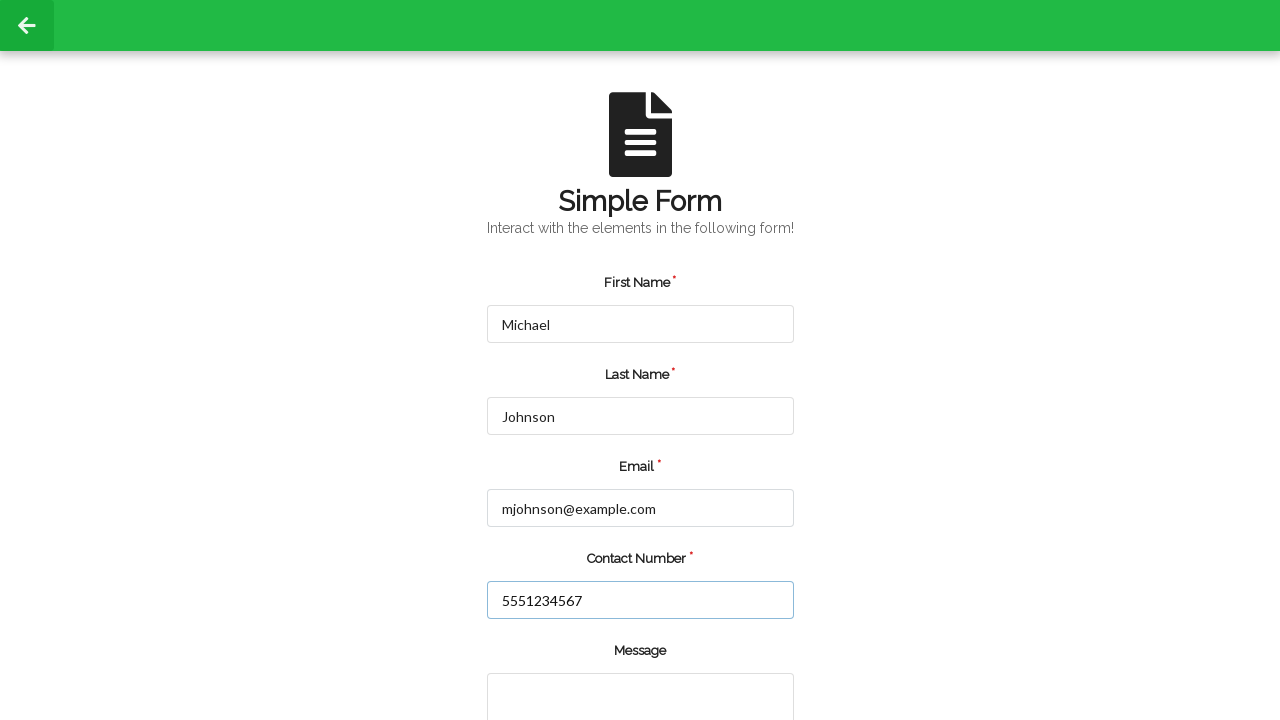

Clicked submit button to submit the form at (558, 660) on input[type="submit"]
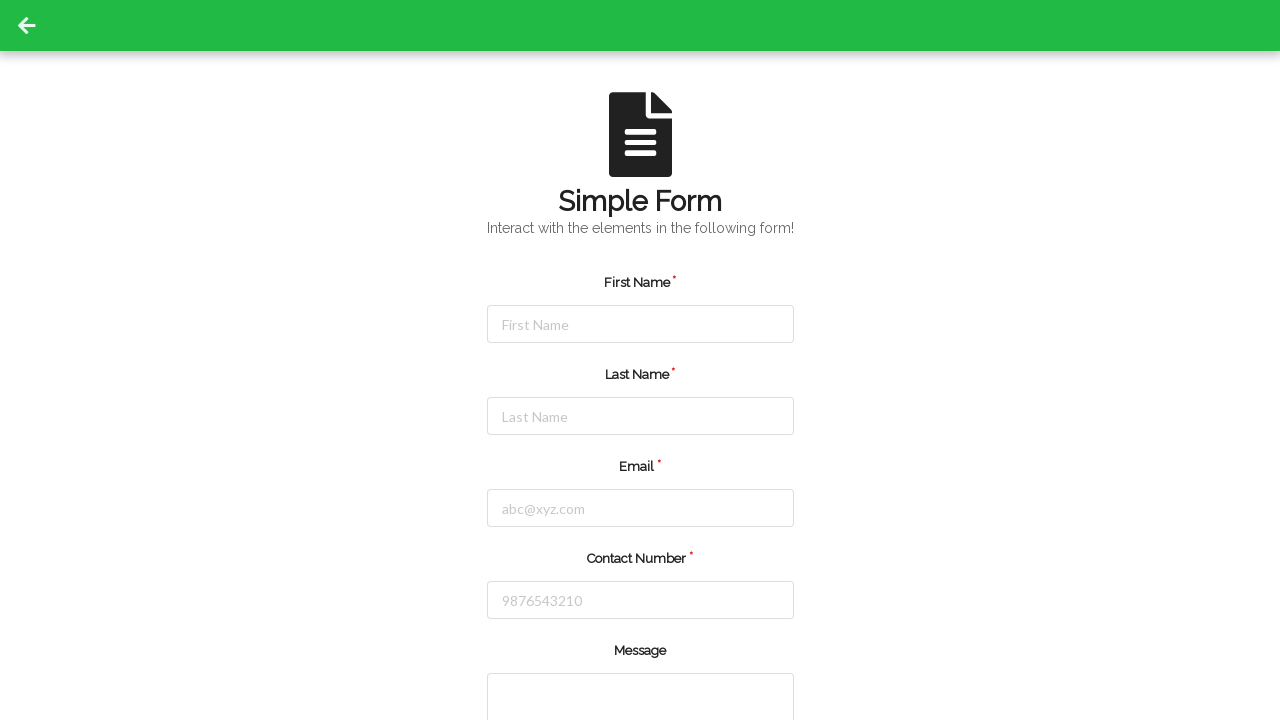

Clicked clear button to reset the form at (718, 660) on input[value="Clear"]
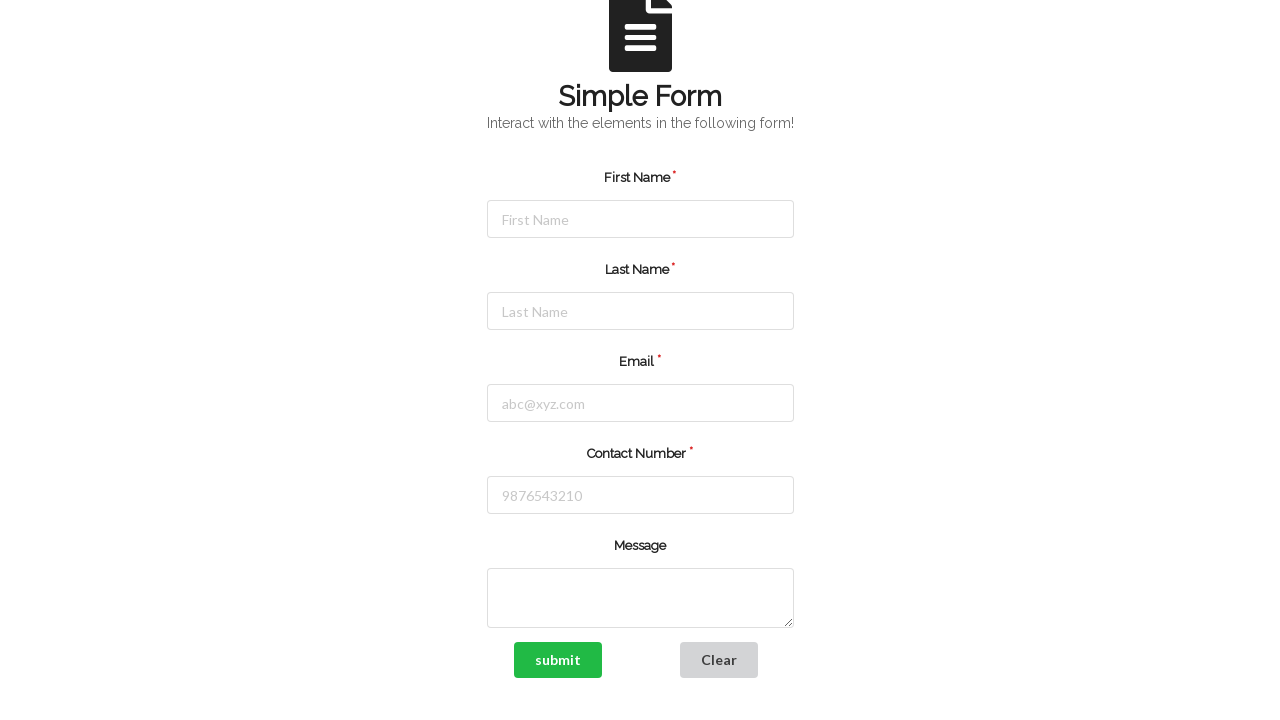

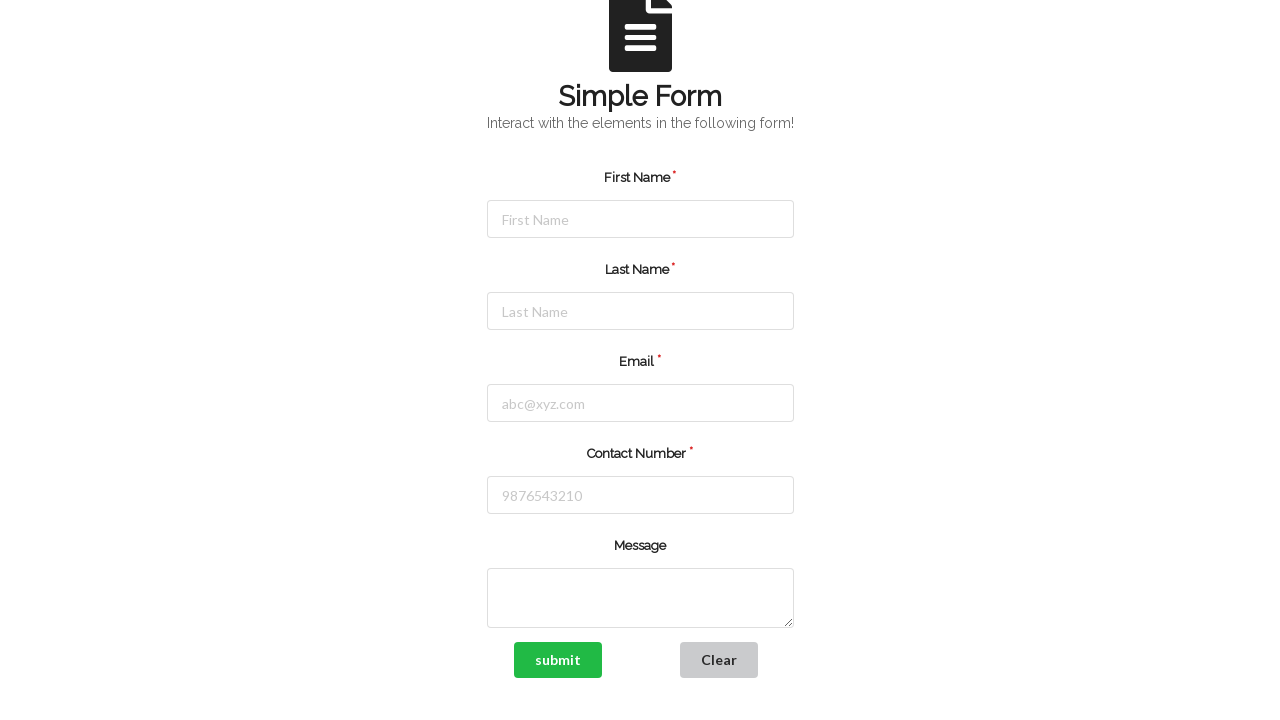